Tests clicking a button with a dynamic ID on the UI Testing Playground site. The test clicks the blue primary button three times to verify it can be located despite having a dynamic ID.

Starting URL: http://uitestingplayground.com/dynamicid/

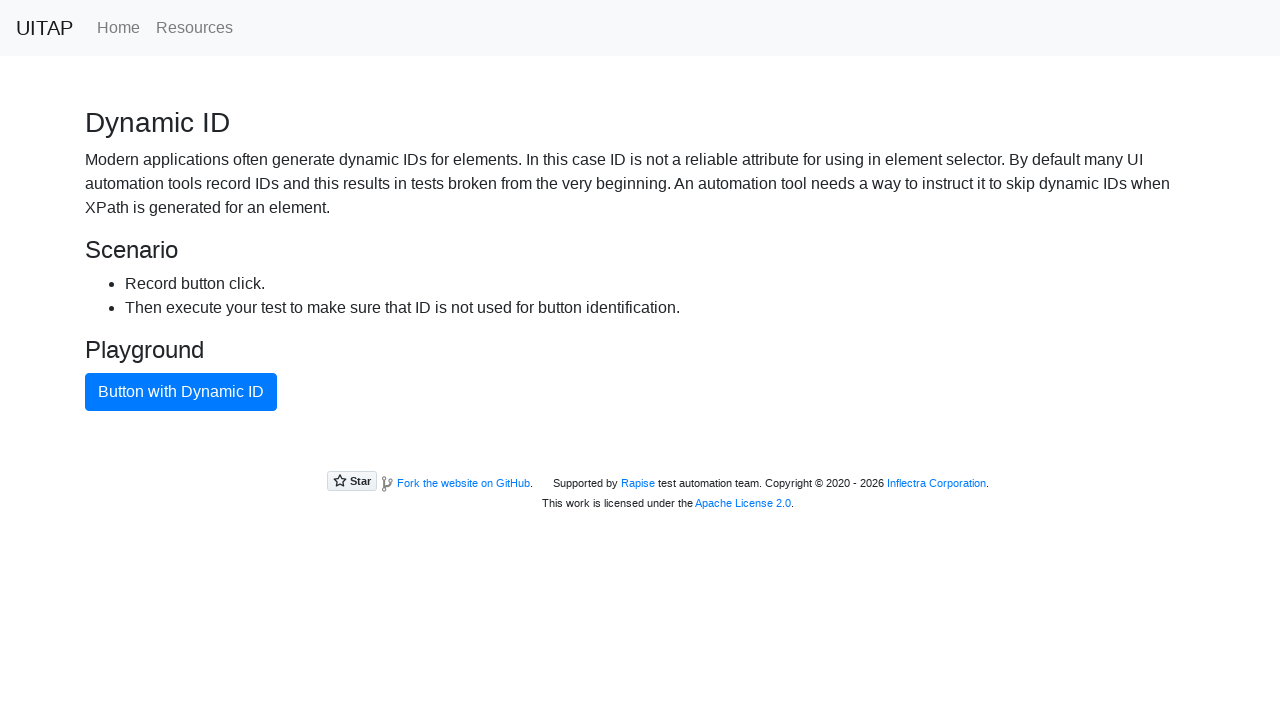

Clicked the blue primary button (click 1/3) at (181, 392) on button.btn.btn-primary
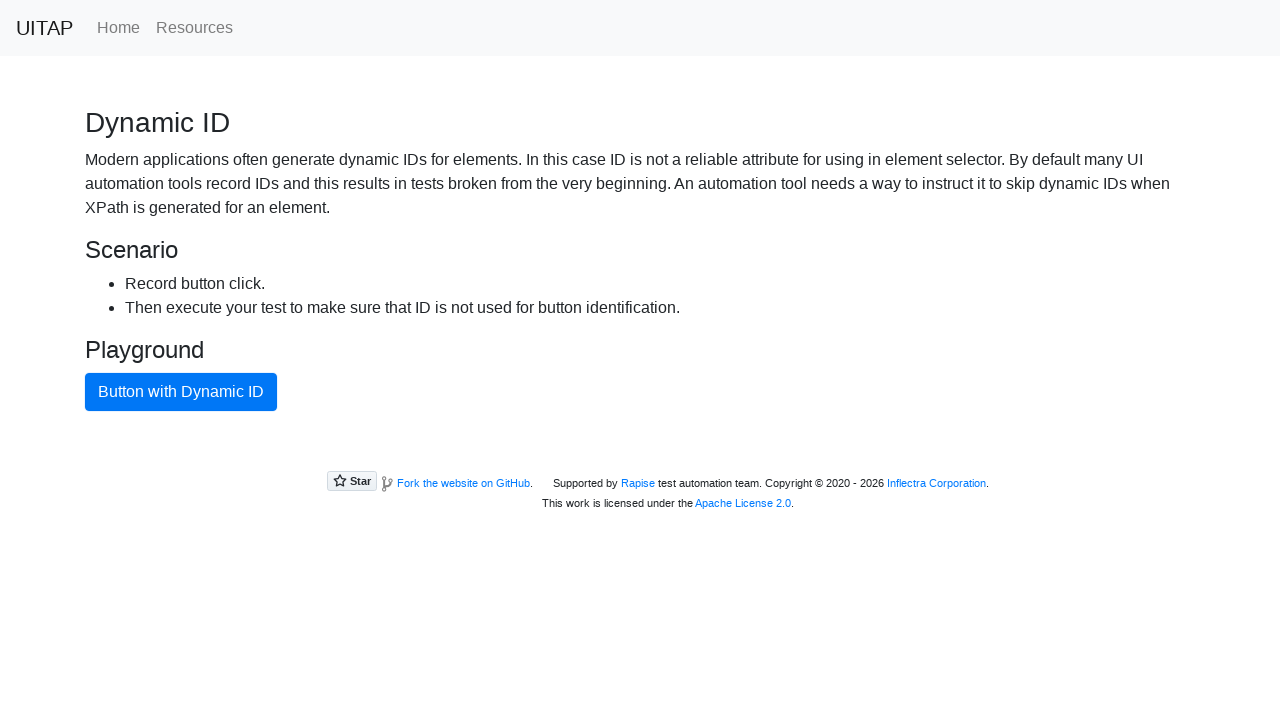

Waited 1 second between button clicks
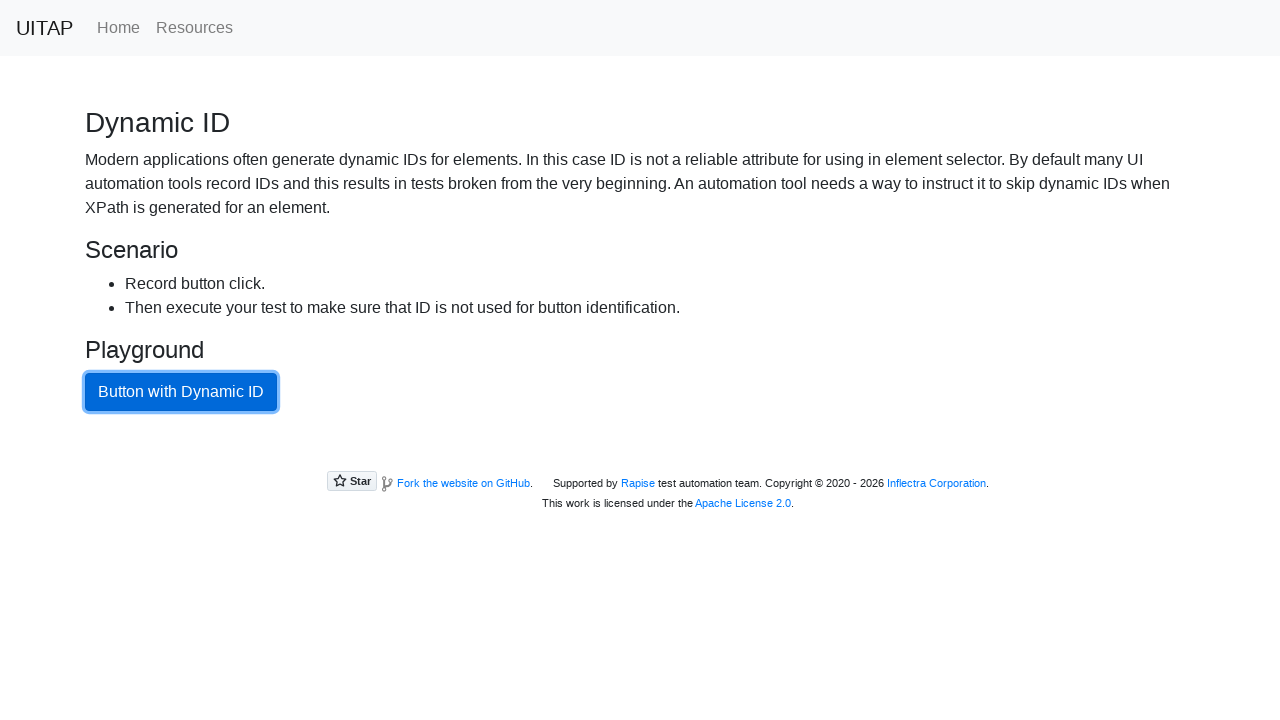

Clicked the blue primary button (click 2/3) at (181, 392) on button.btn.btn-primary
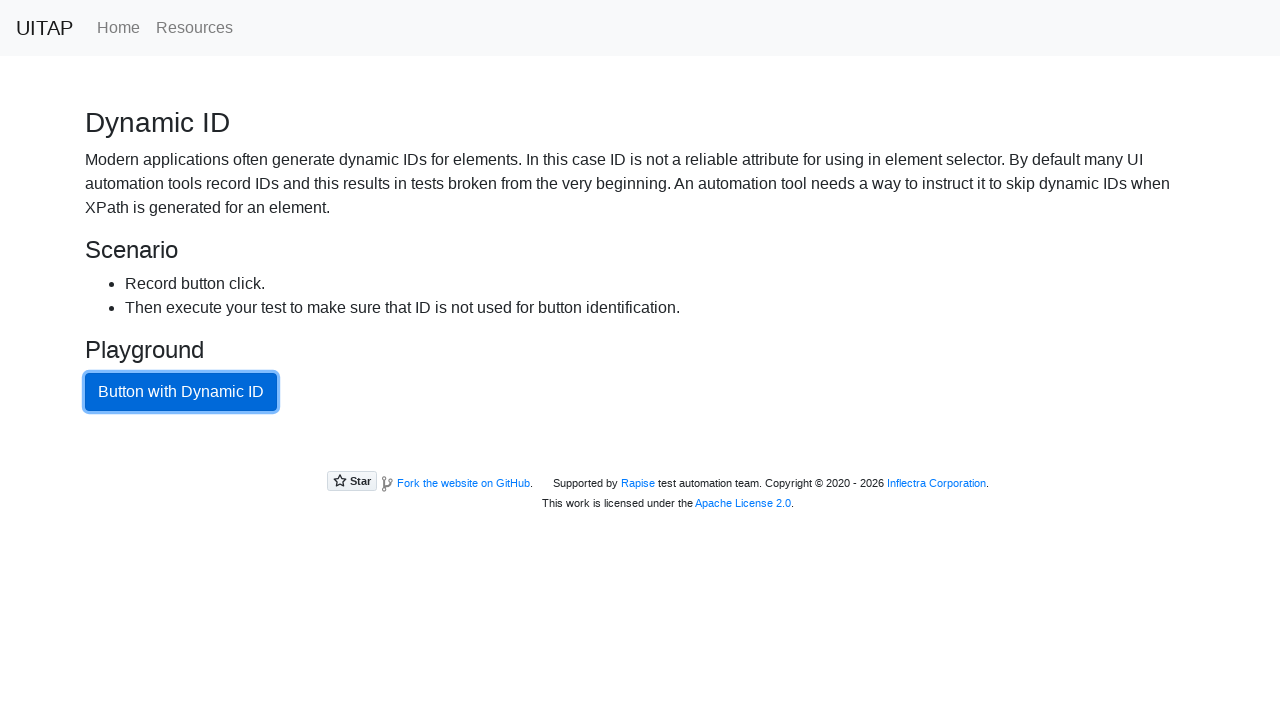

Waited 1 second between button clicks
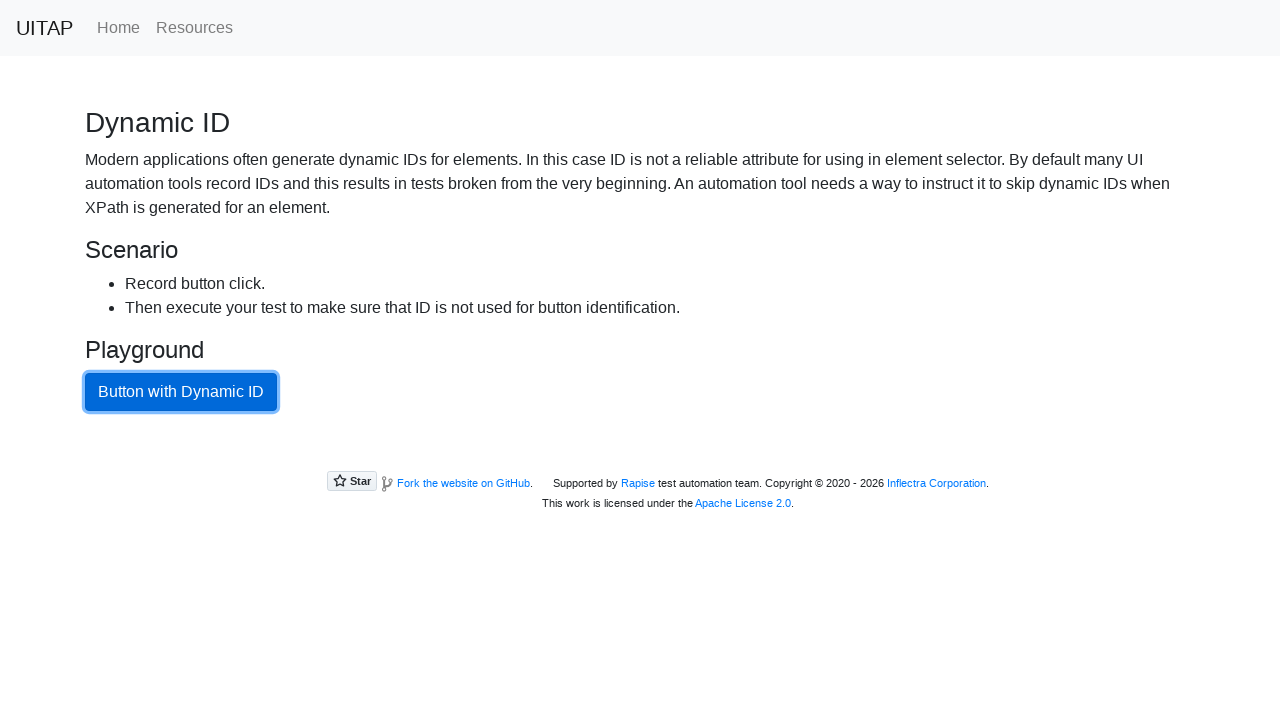

Clicked the blue primary button (click 3/3) at (181, 392) on button.btn.btn-primary
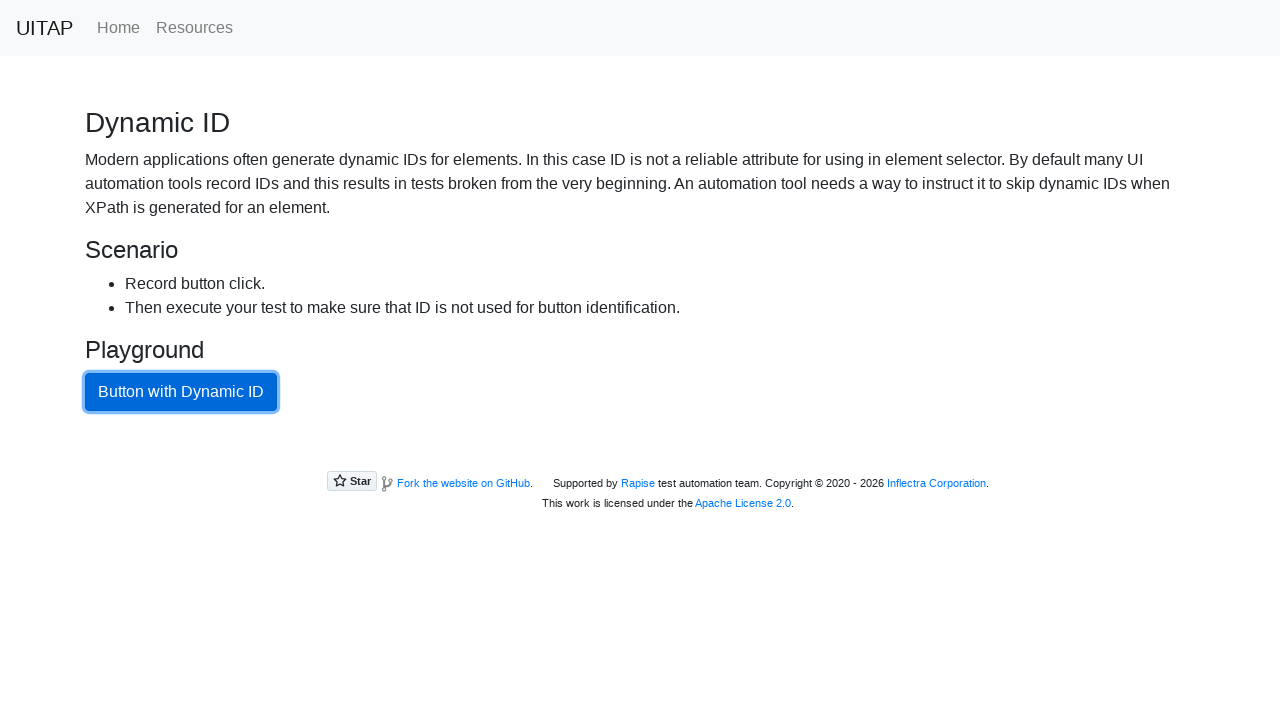

Waited 1 second between button clicks
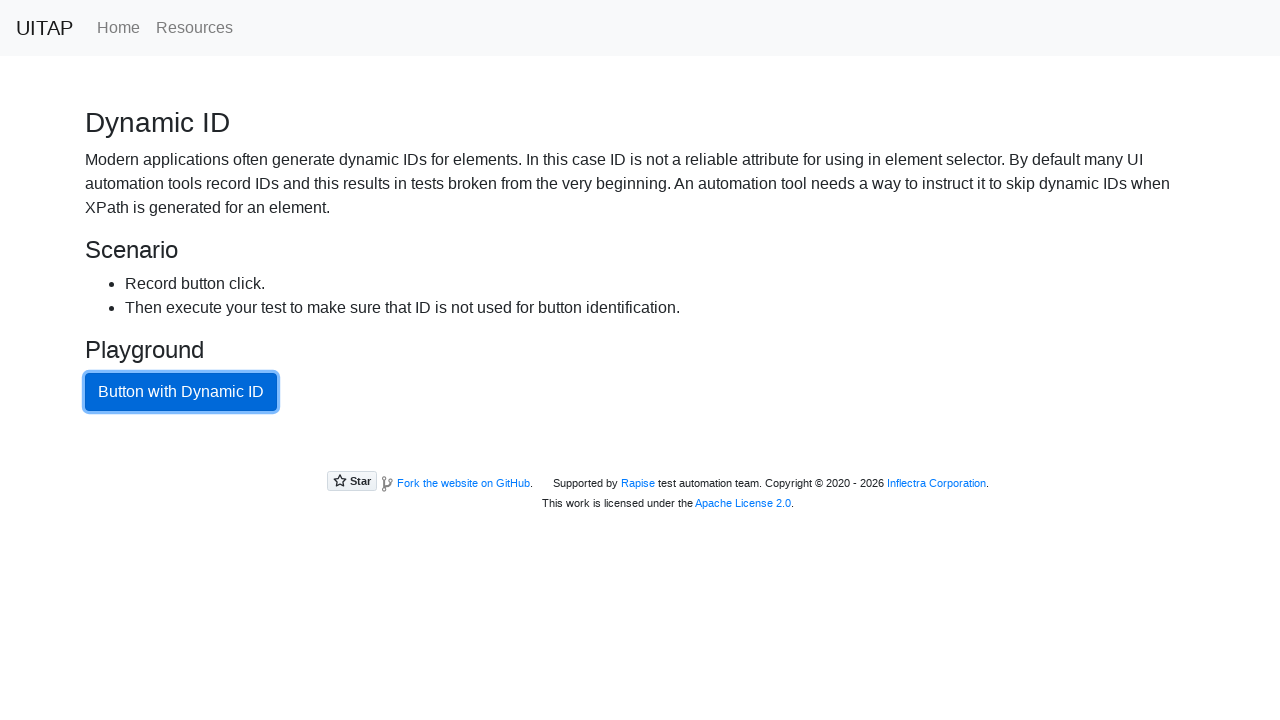

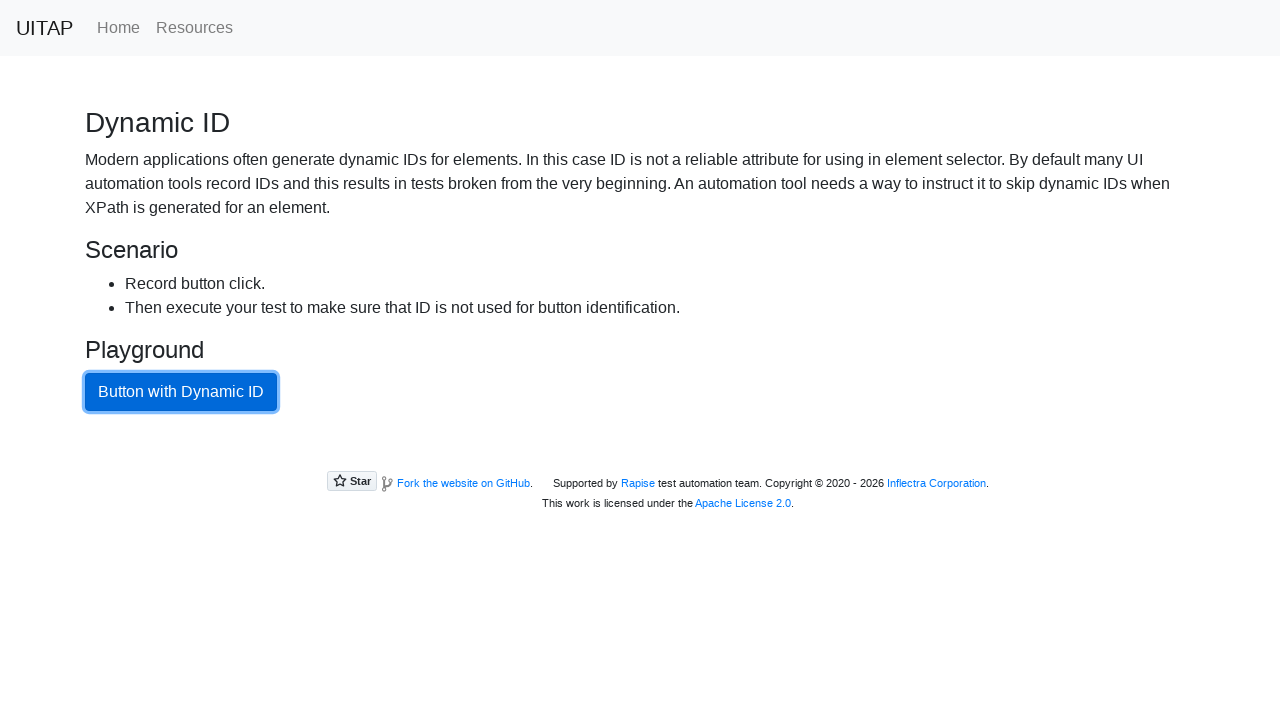